Tests iframe handling by switching to a frame and entering text into an input field within the iframe

Starting URL: https://demo.automationtesting.in/Frames.html

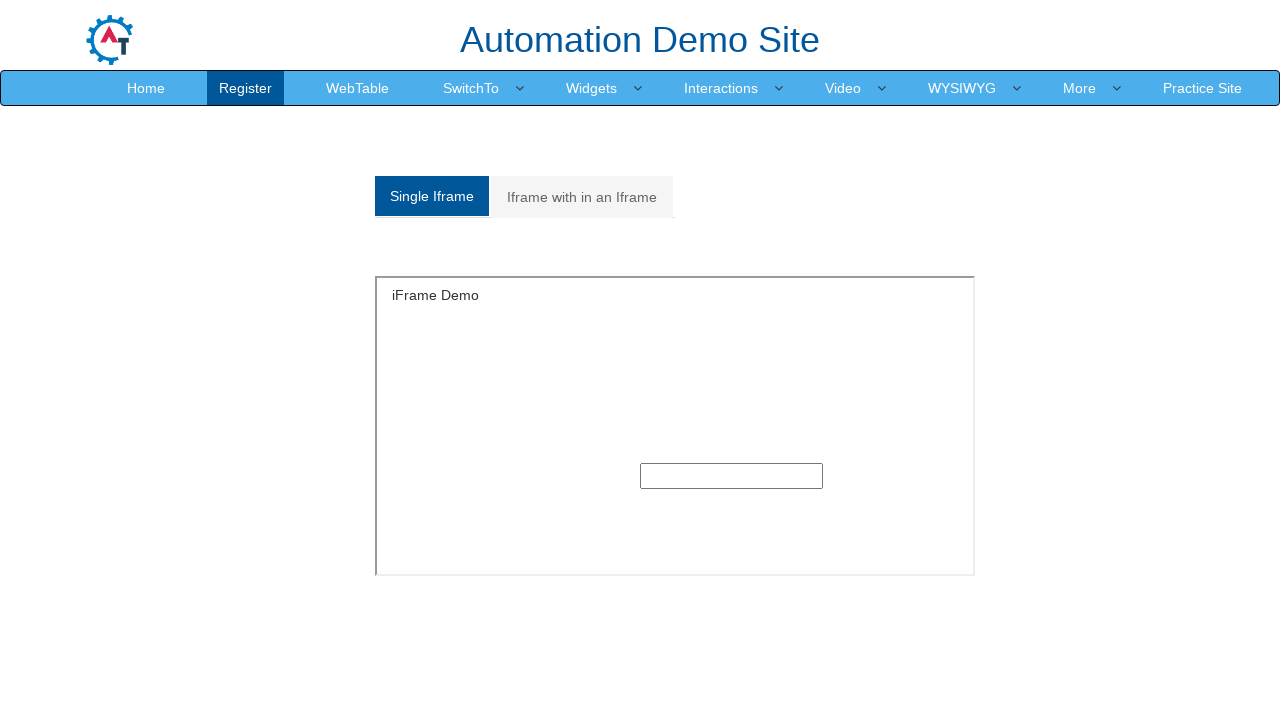

Located the first iframe on the page
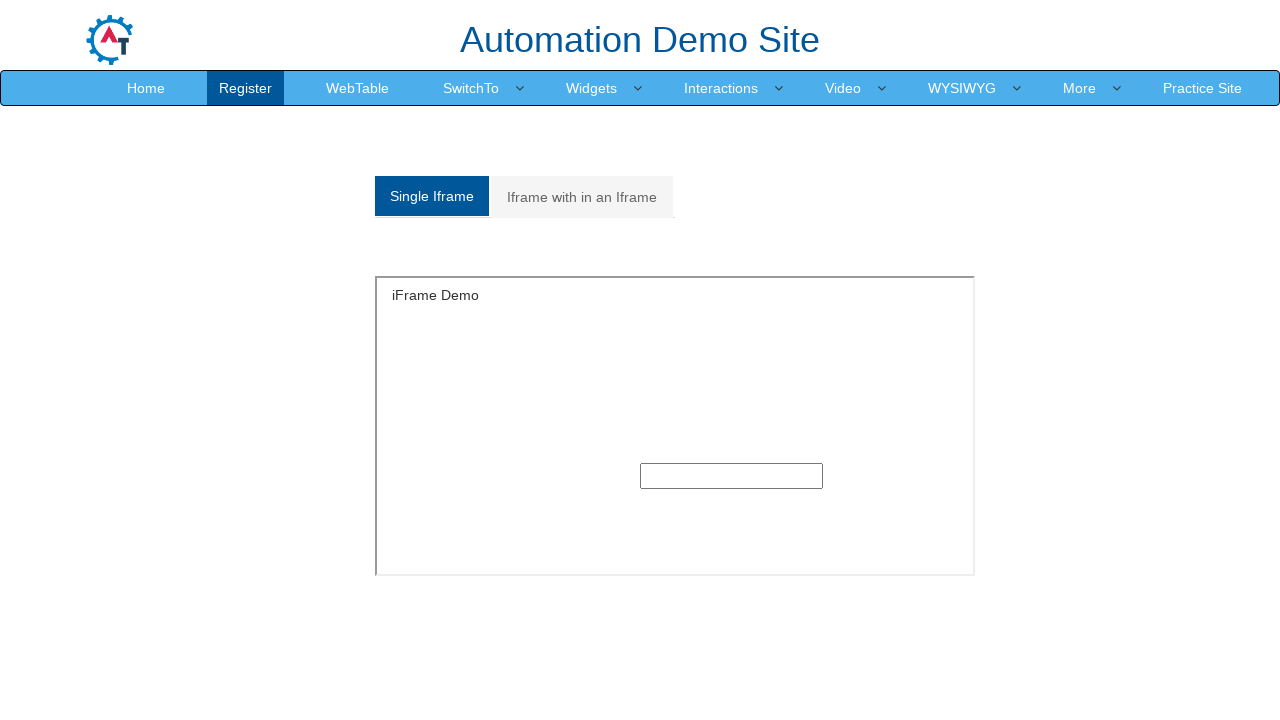

Filled text input field within iframe with 'saibaba' on iframe >> nth=0 >> internal:control=enter-frame >> input[type='text']
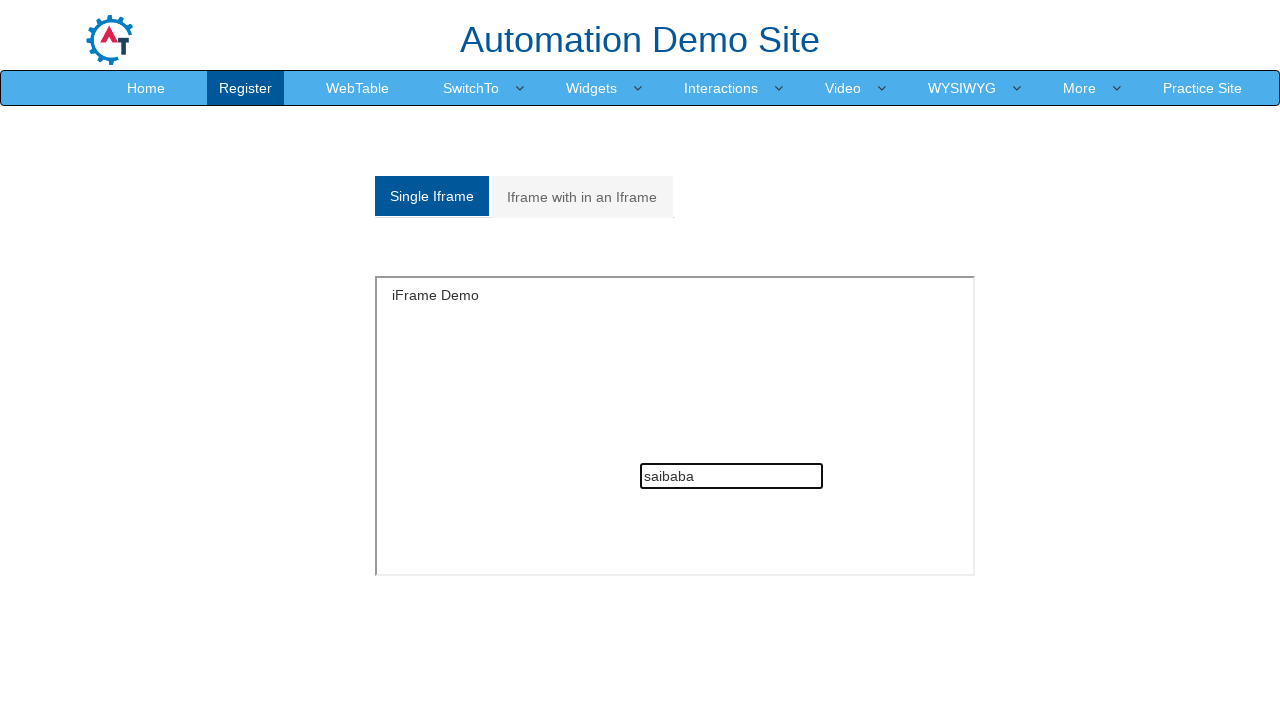

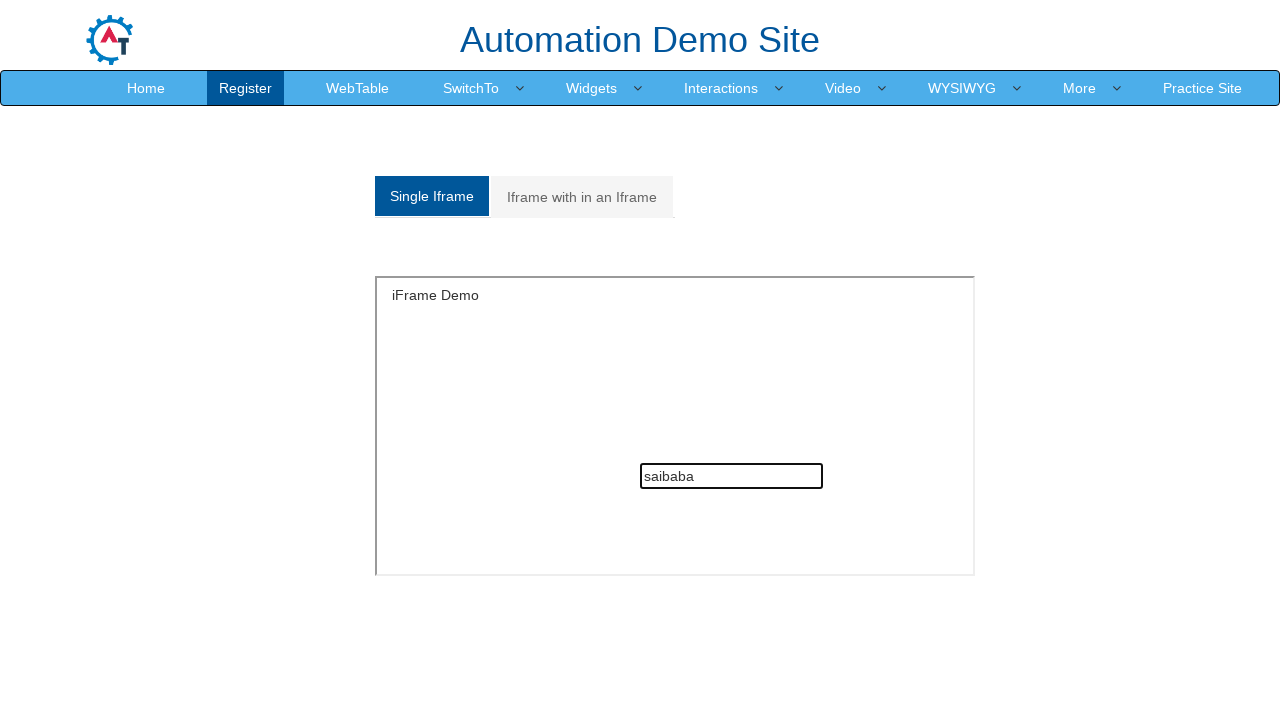